Demonstrates browser window handling by clicking a link that opens a new window, switching to the child window to extract text, then switching back to the parent window and filling a form field with the extracted data.

Starting URL: https://rahulshettyacademy.com/loginpagePractise/#

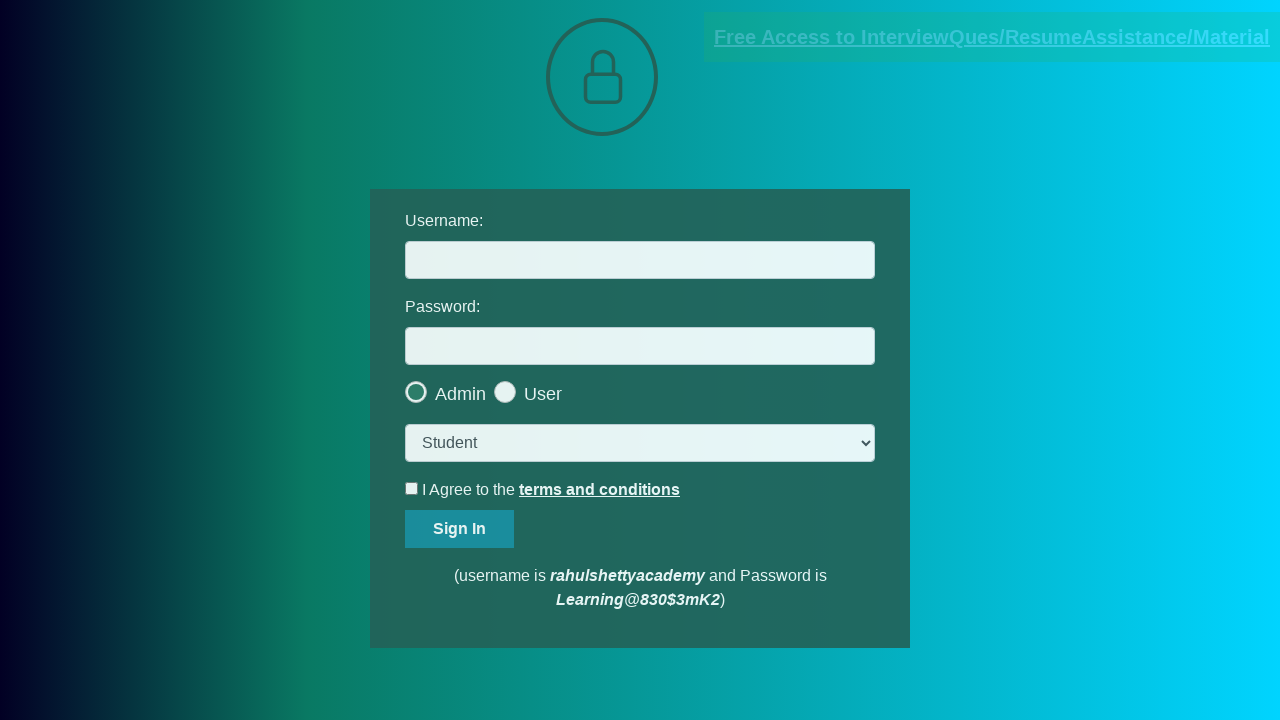

Clicked blinking text link to open new window at (992, 37) on .blinkingText
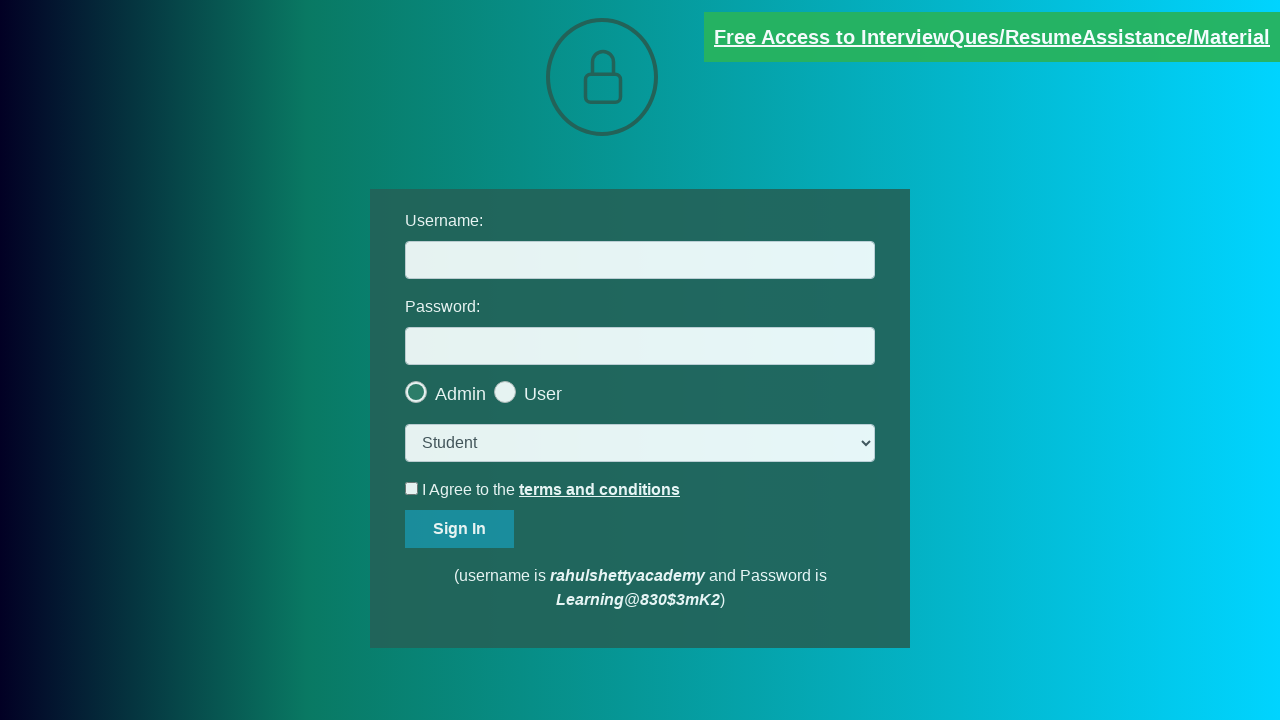

Captured child window page object
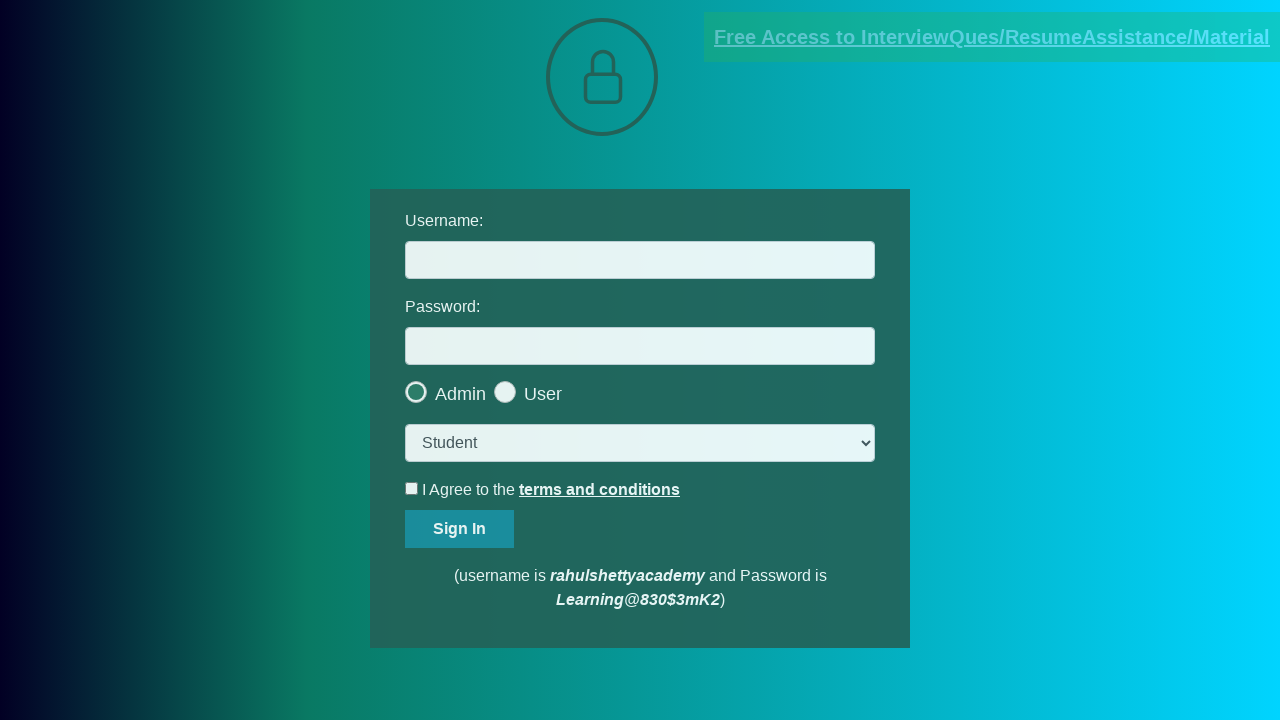

Waited for red paragraph element to load in child window
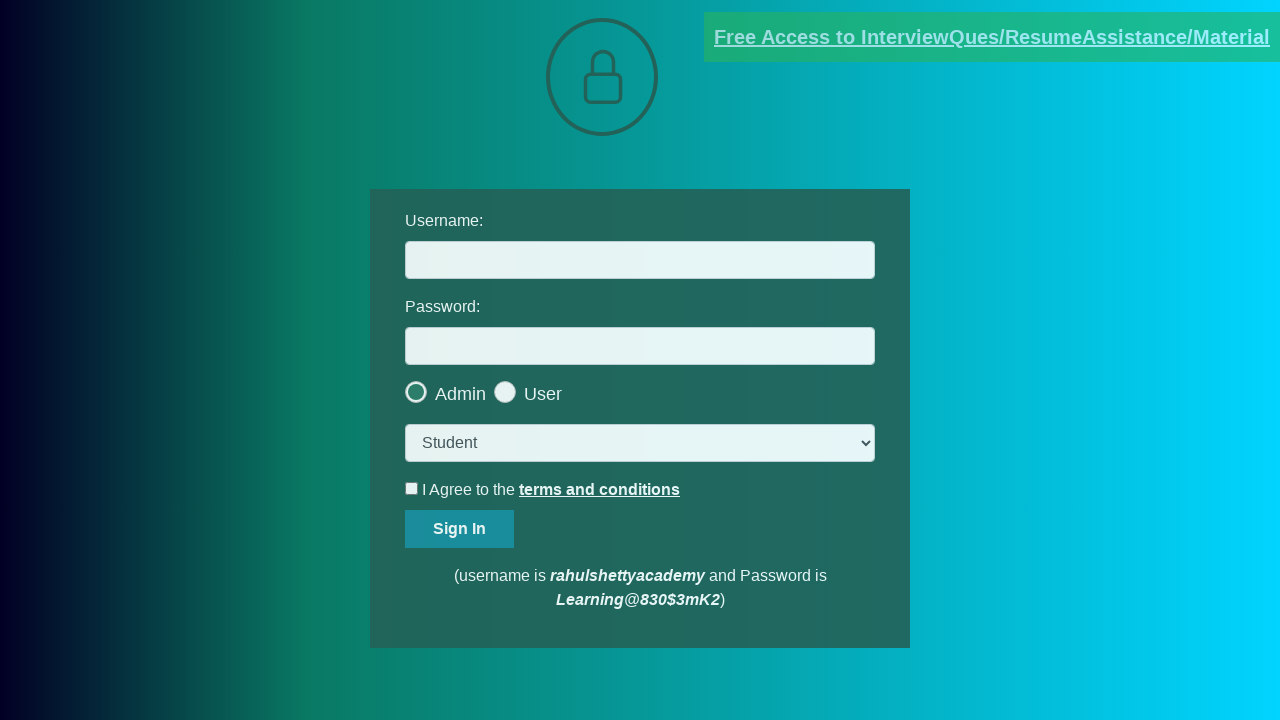

Extracted text content from red paragraph in child window
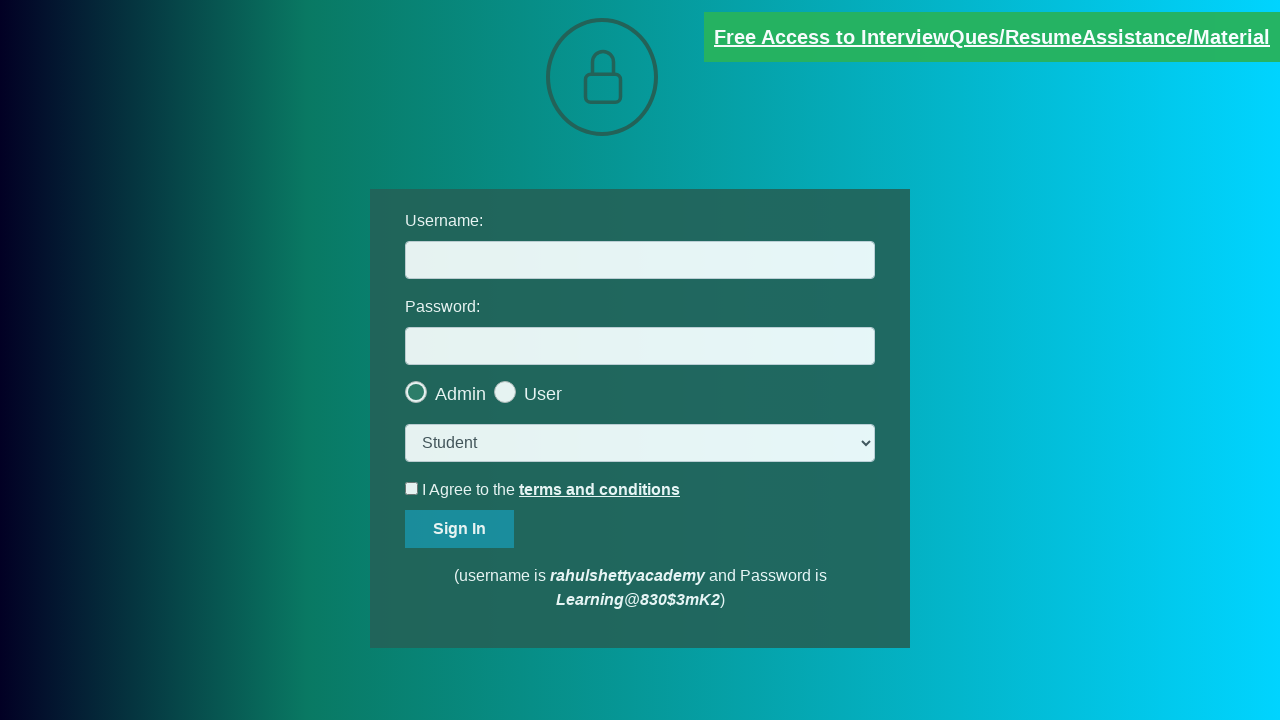

Parsed email address from extracted text: mentor@rahulshettyacademy.com
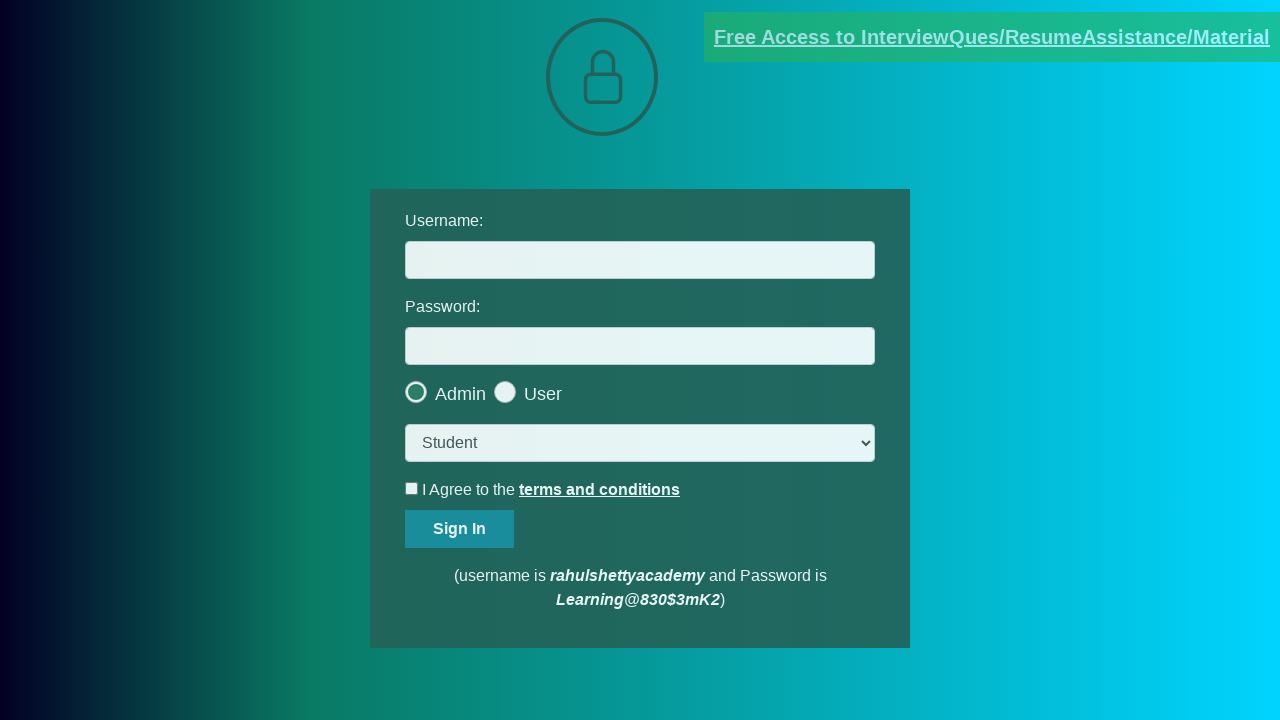

Filled username field with extracted email: mentor@rahulshettyacademy.com on #username
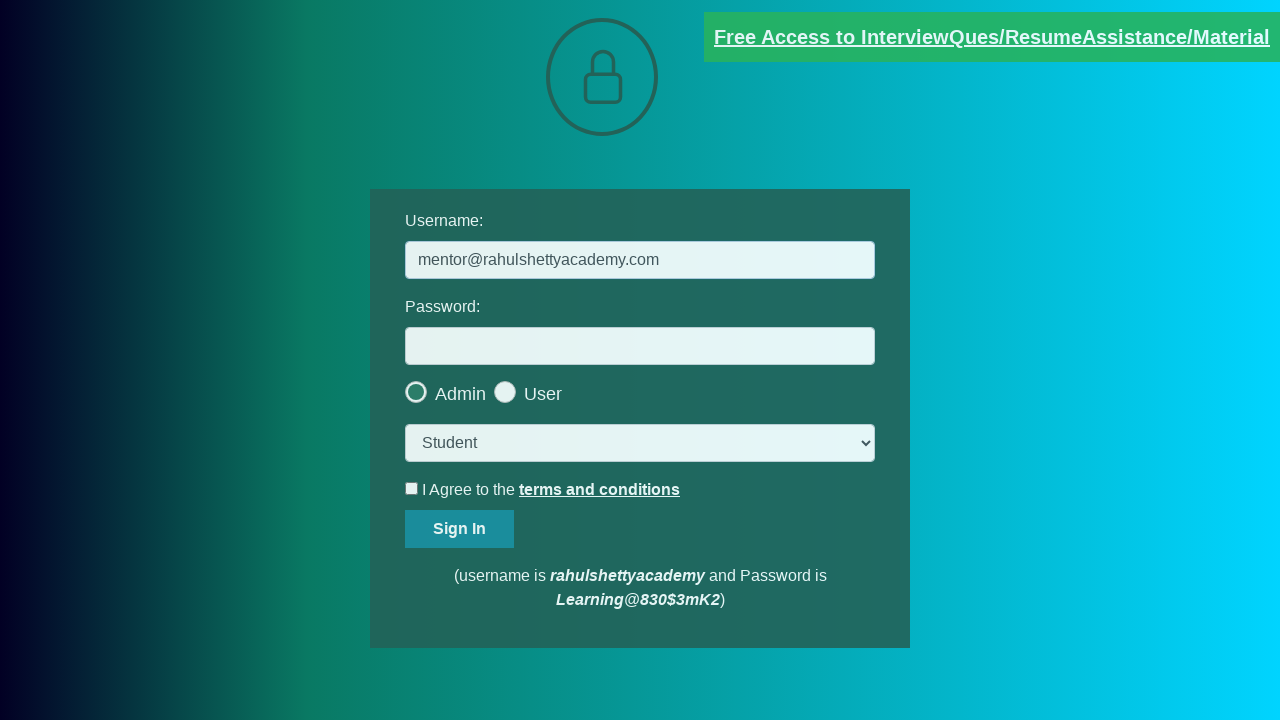

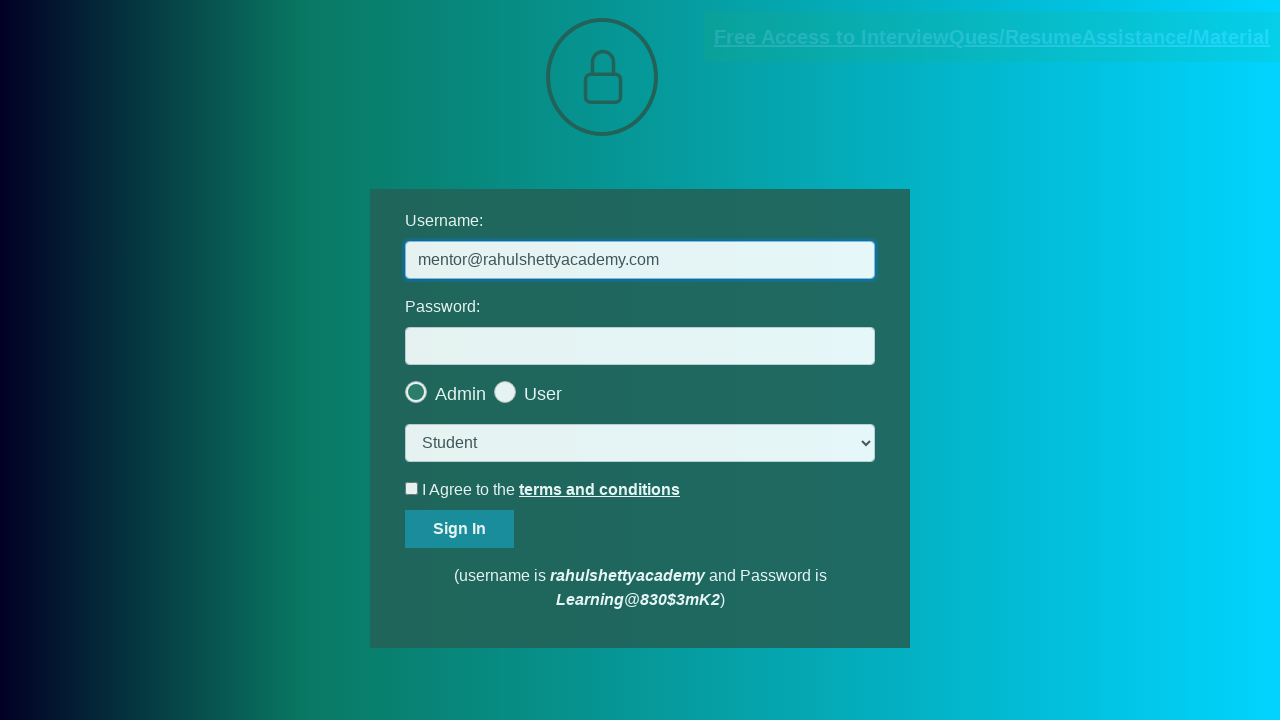